Navigates to saby.ru website and clicks the header menu button to open the menu

Starting URL: https://saby.ru/

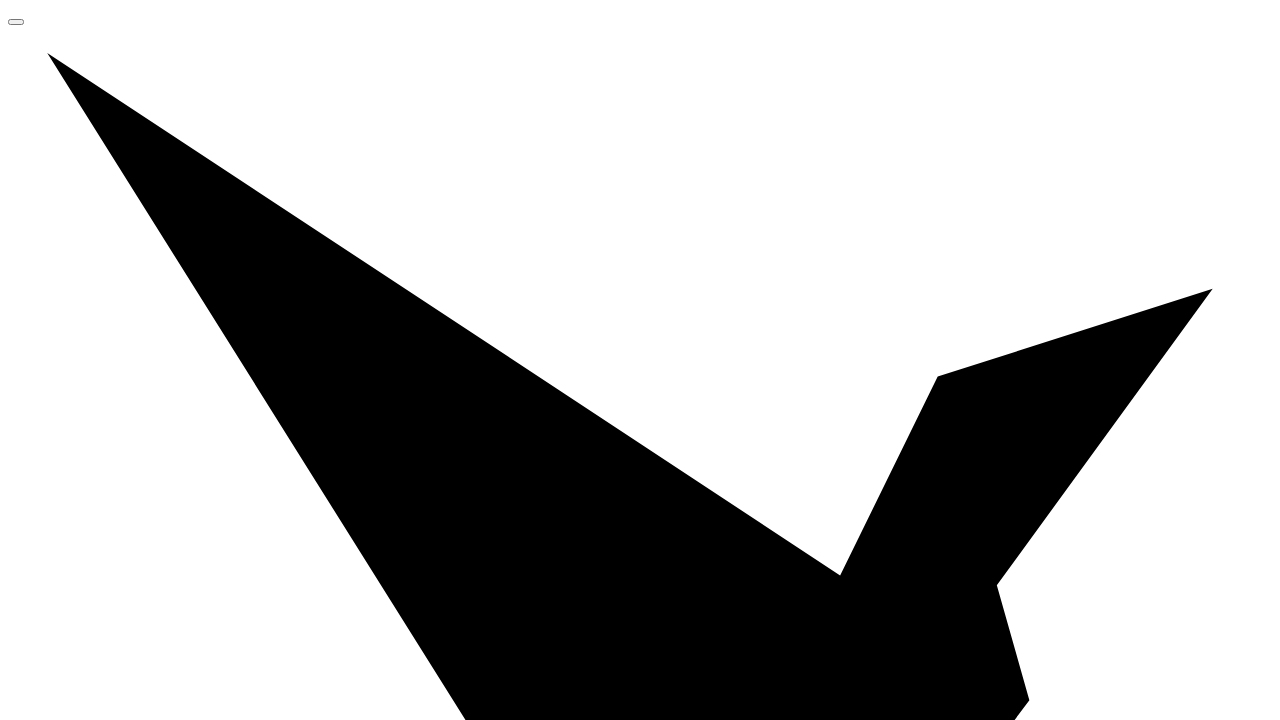

Navigated to saby.ru website
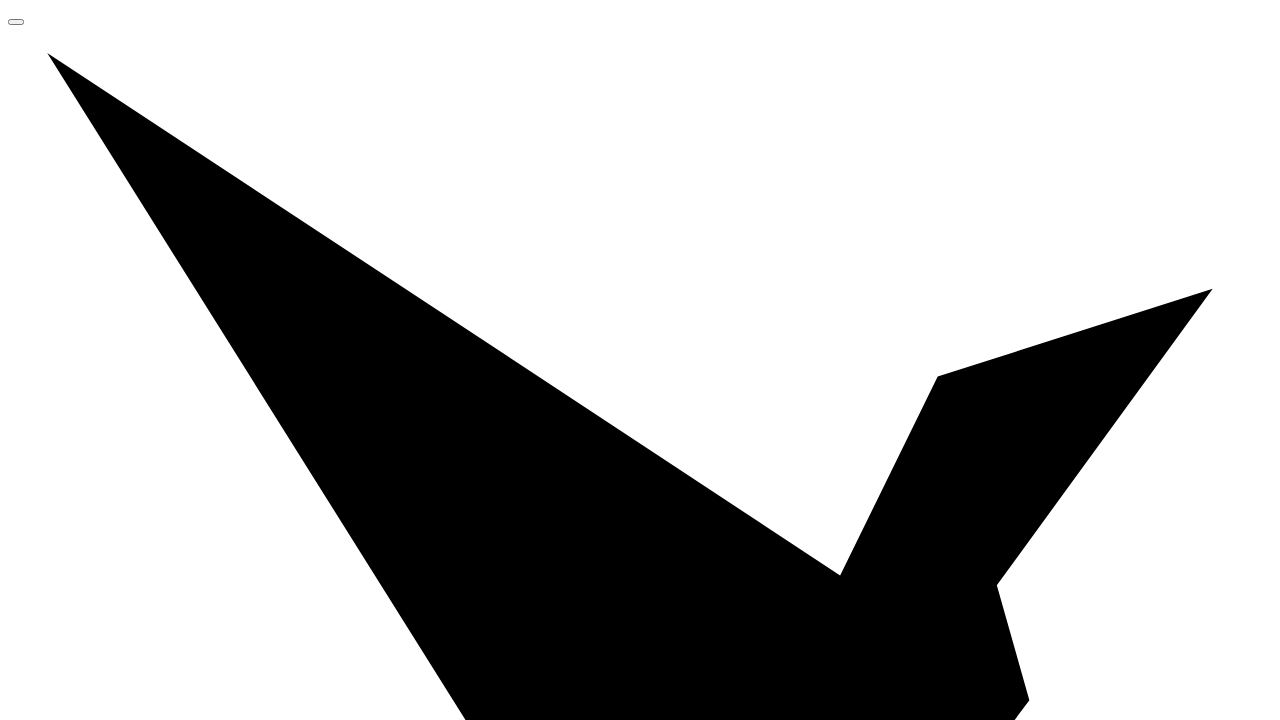

Clicked header menu button to open the menu at (60, 361) on button#header-menu-btn
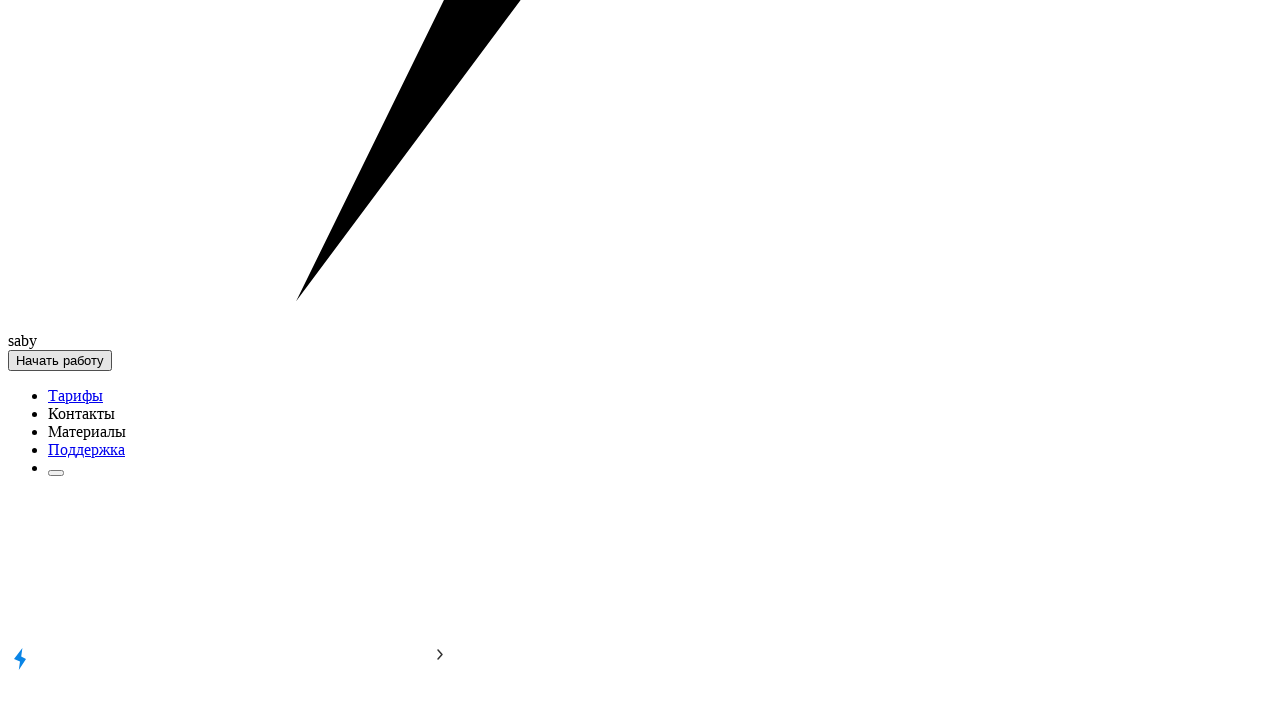

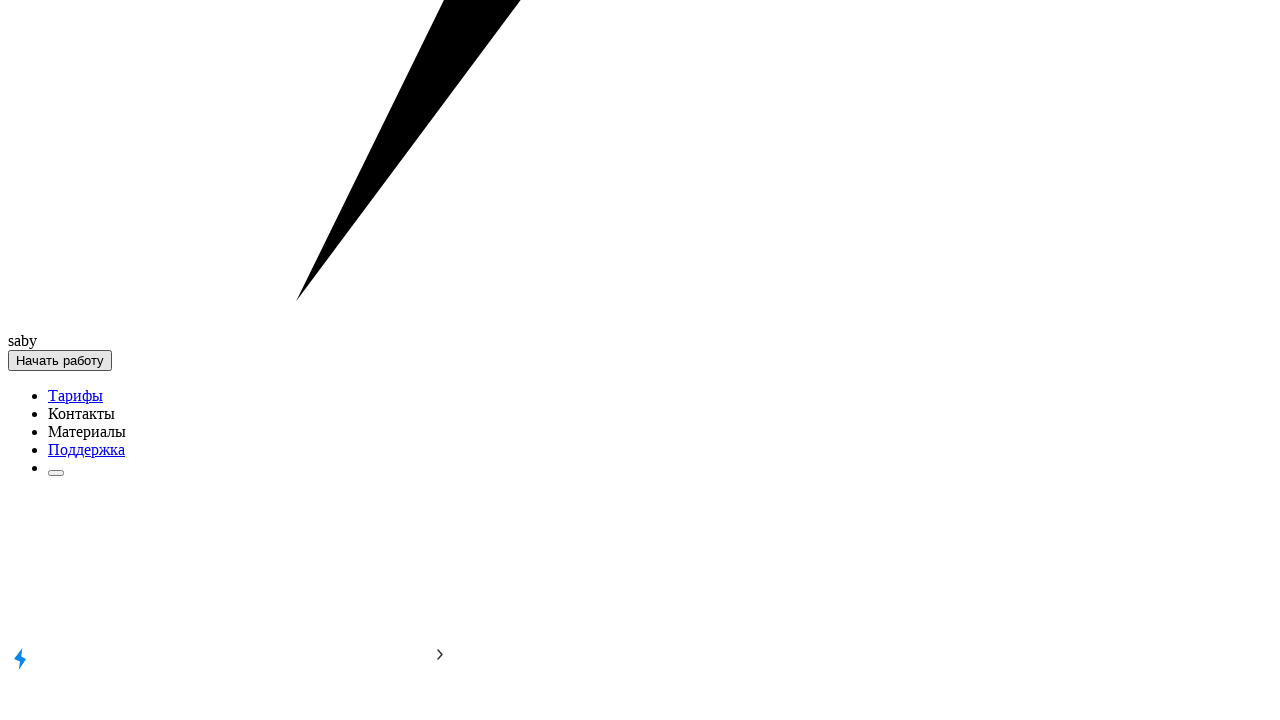